Tests that submitting the login form with only username (no password) displays the password required error message

Starting URL: https://www.saucedemo.com/

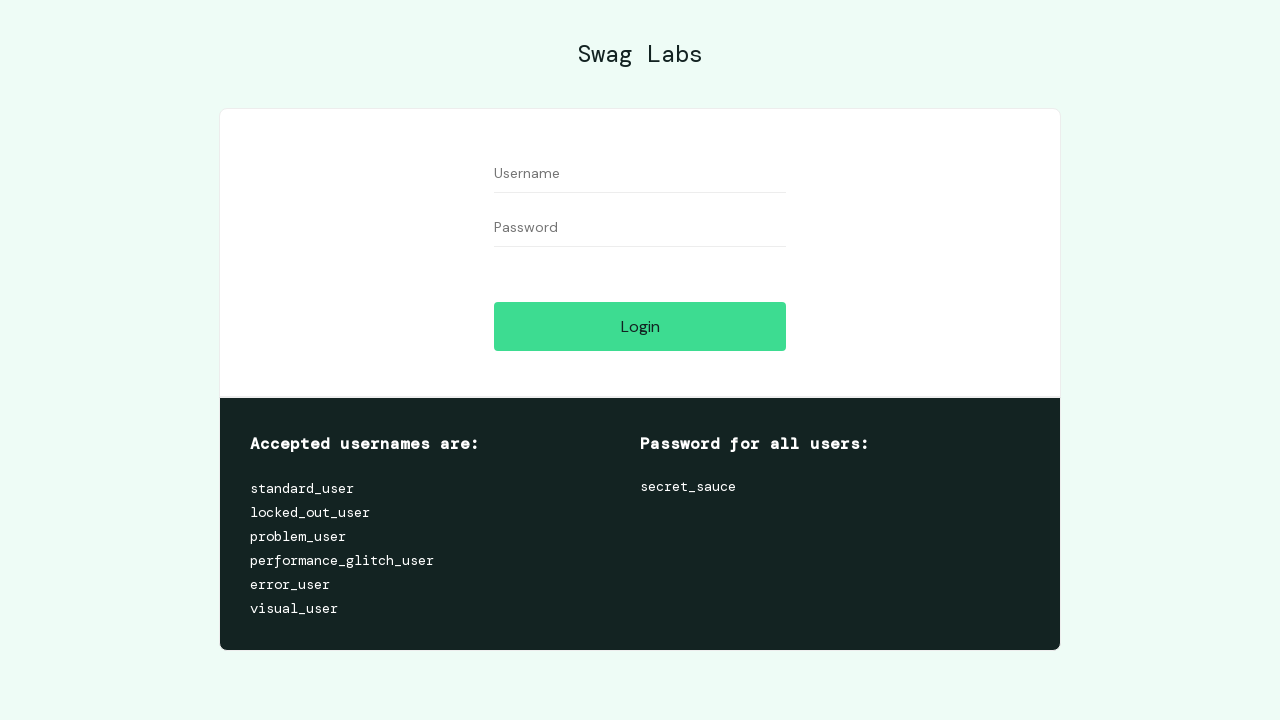

Filled username field with 'TestUser123' on #user-name
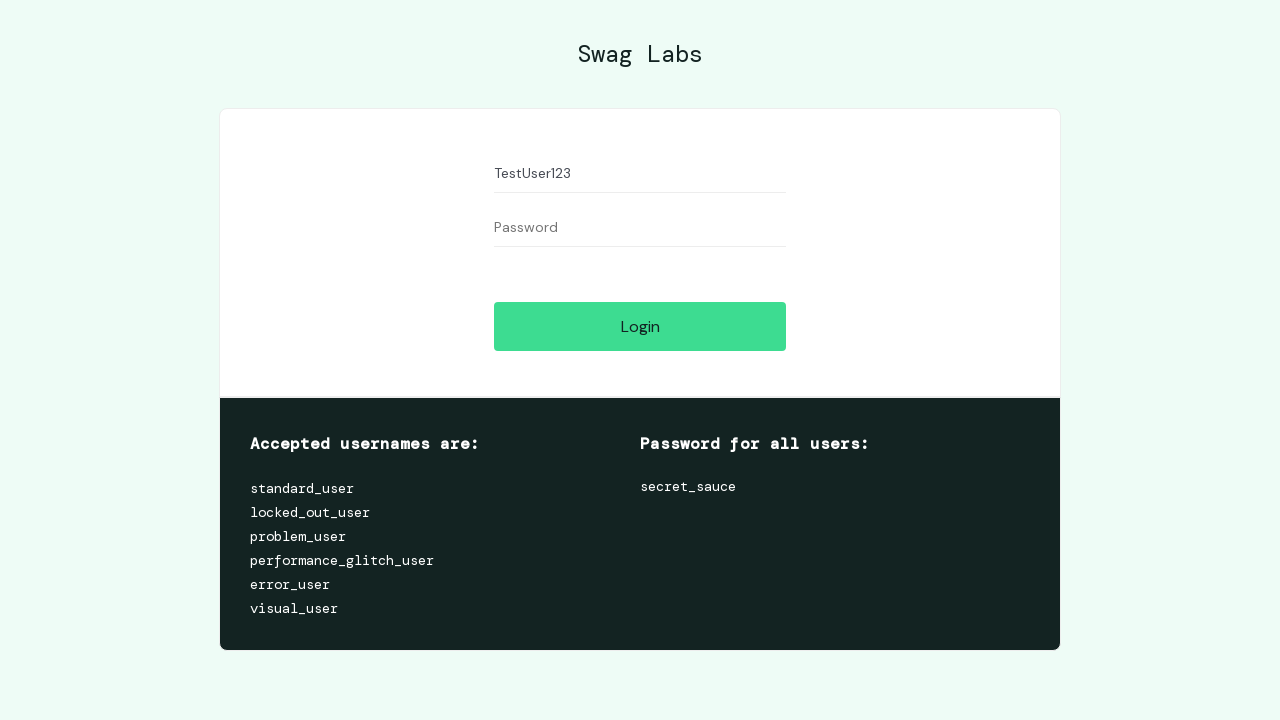

Clicked login button without entering password at (640, 326) on #login-button
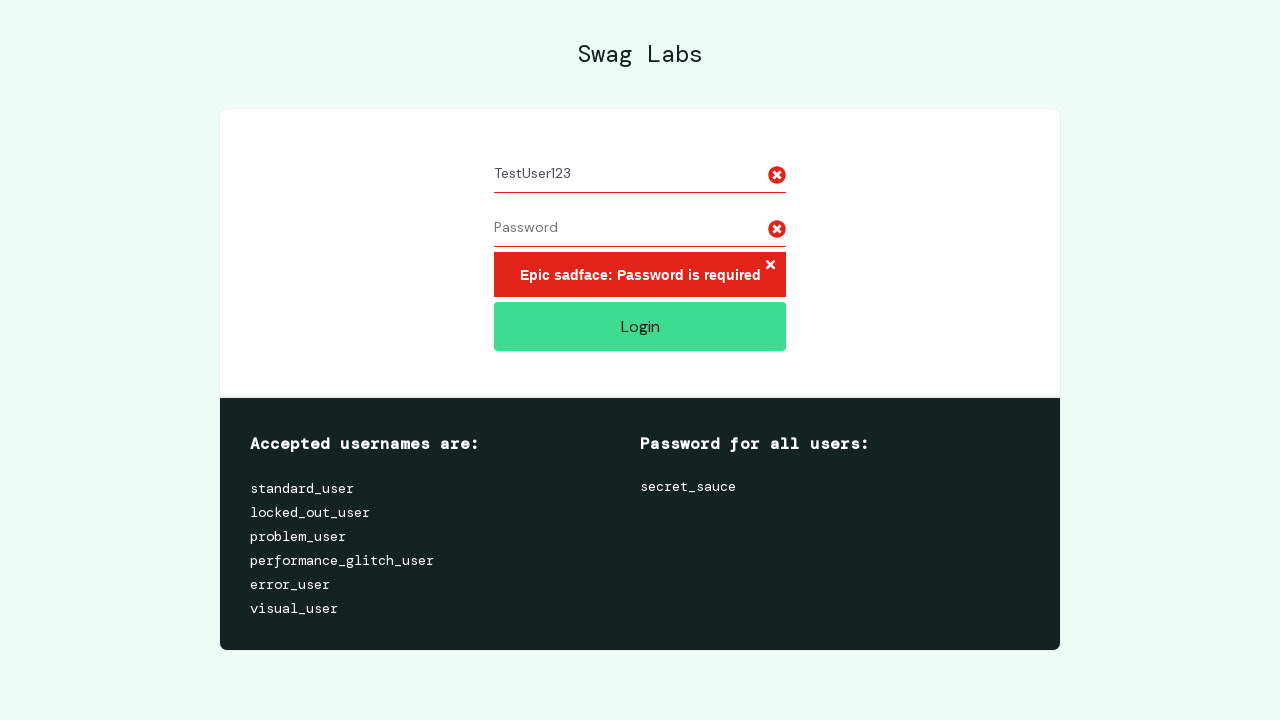

Password required error message appeared
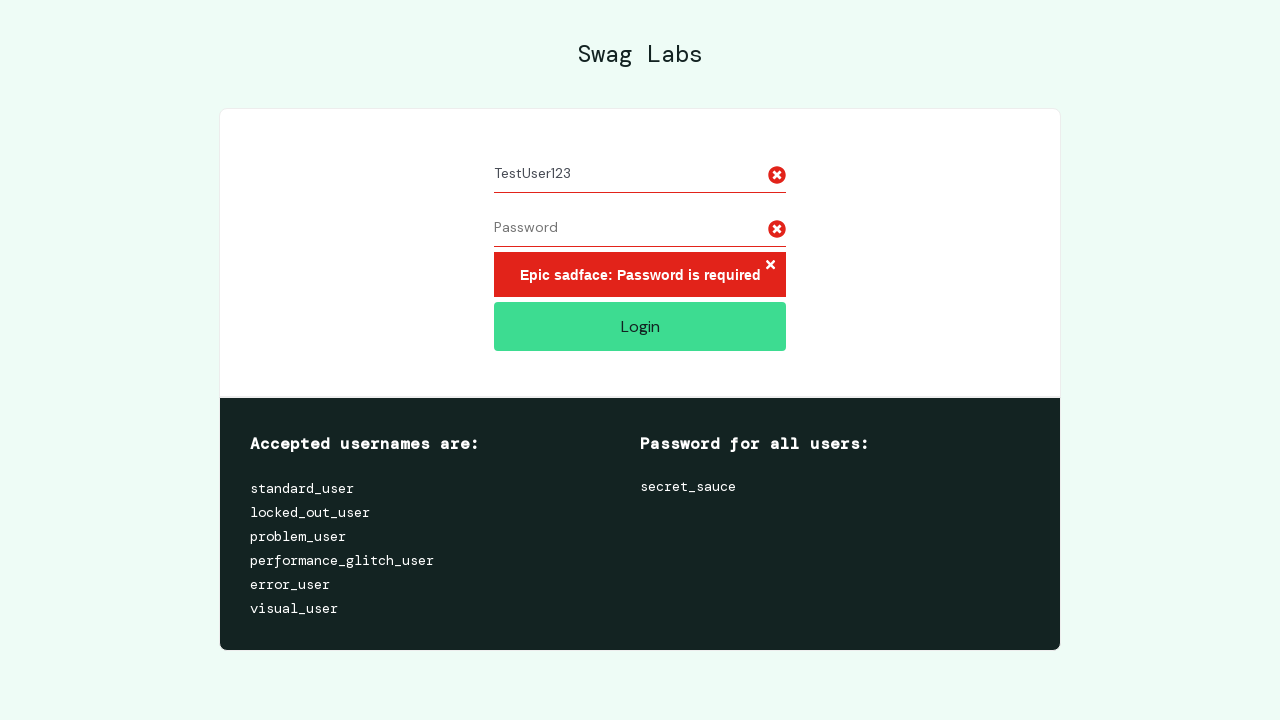

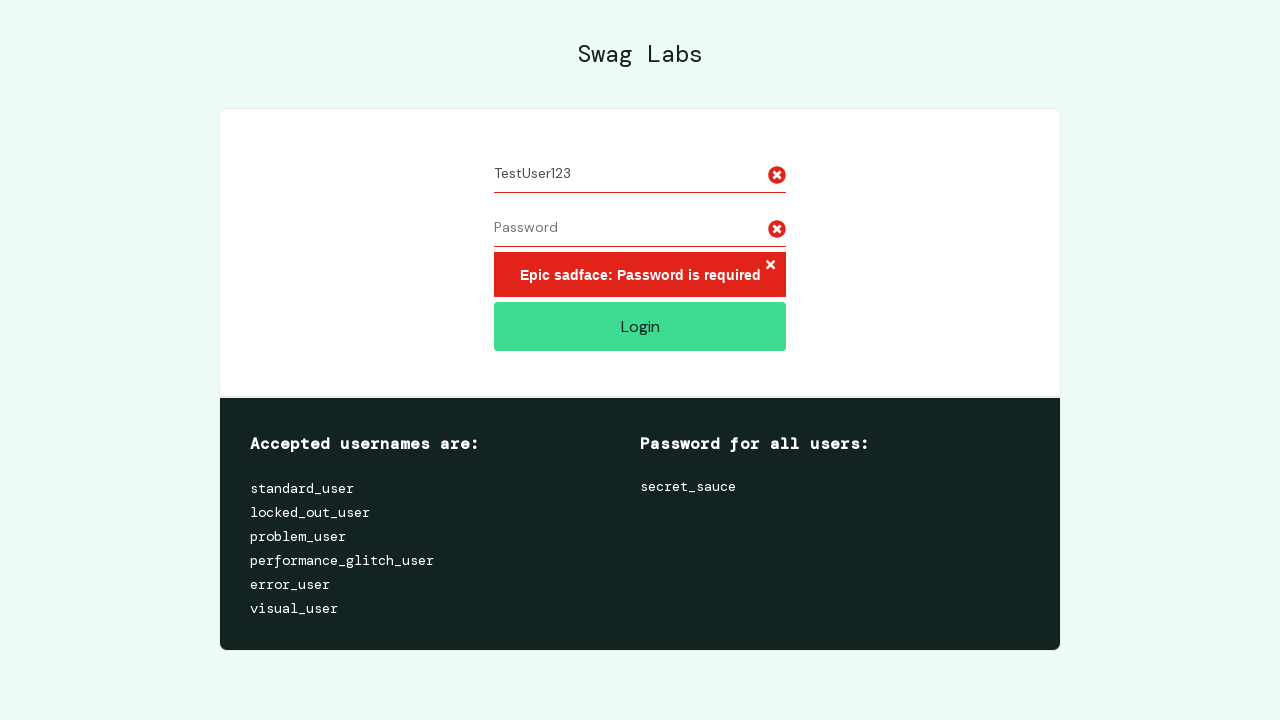